Tests that the counter displays the correct number of todo items as they are added.

Starting URL: https://demo.playwright.dev/todomvc

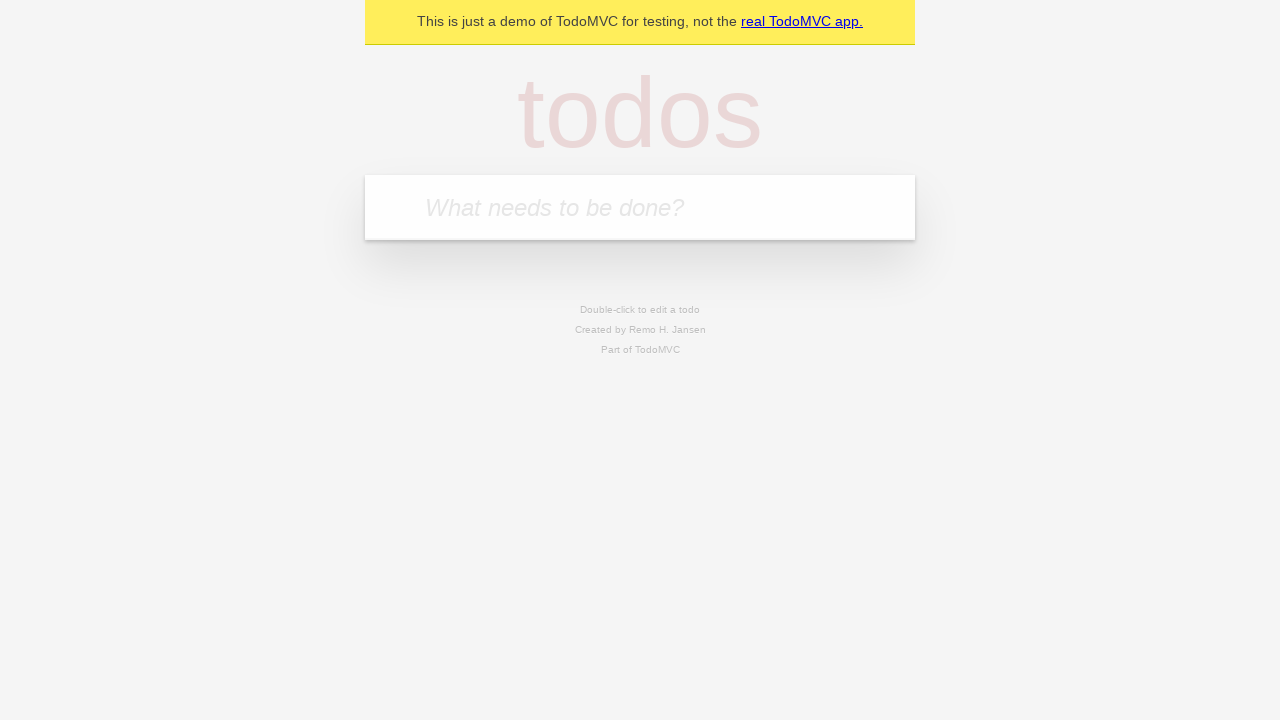

Filled todo input field with 'buy some cheese' on internal:attr=[placeholder="What needs to be done?"i]
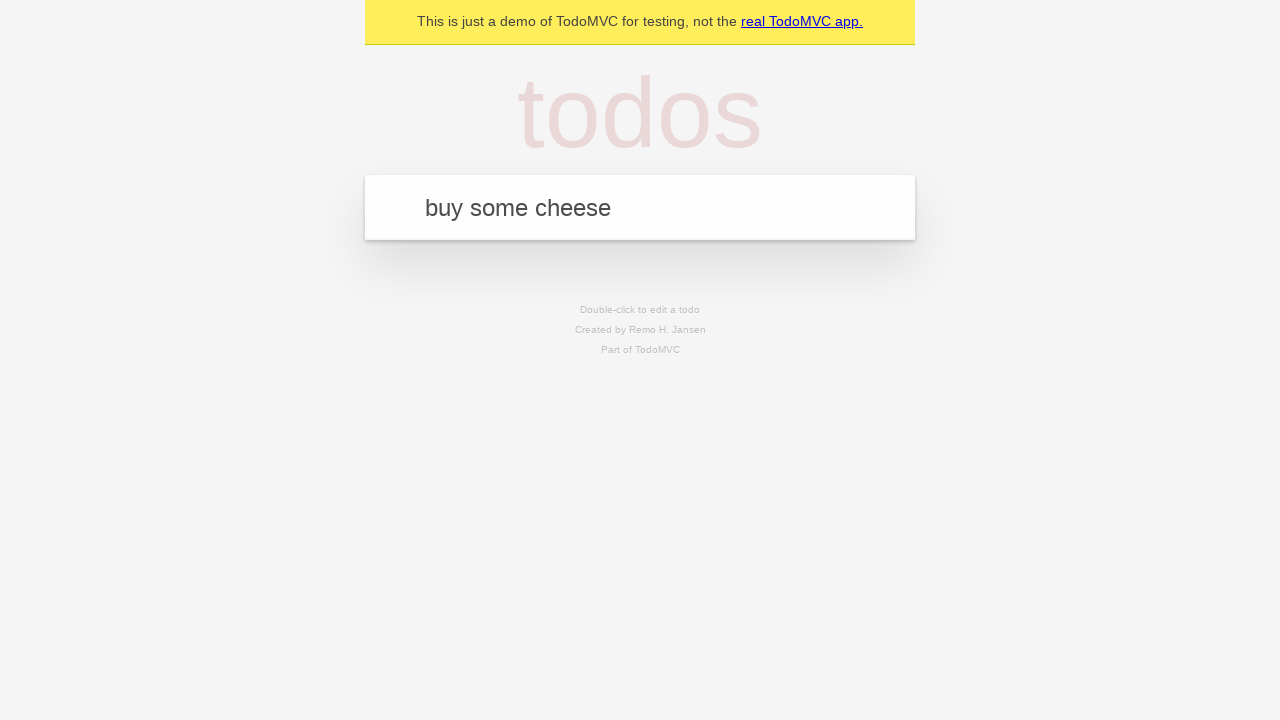

Pressed Enter to add first todo item on internal:attr=[placeholder="What needs to be done?"i]
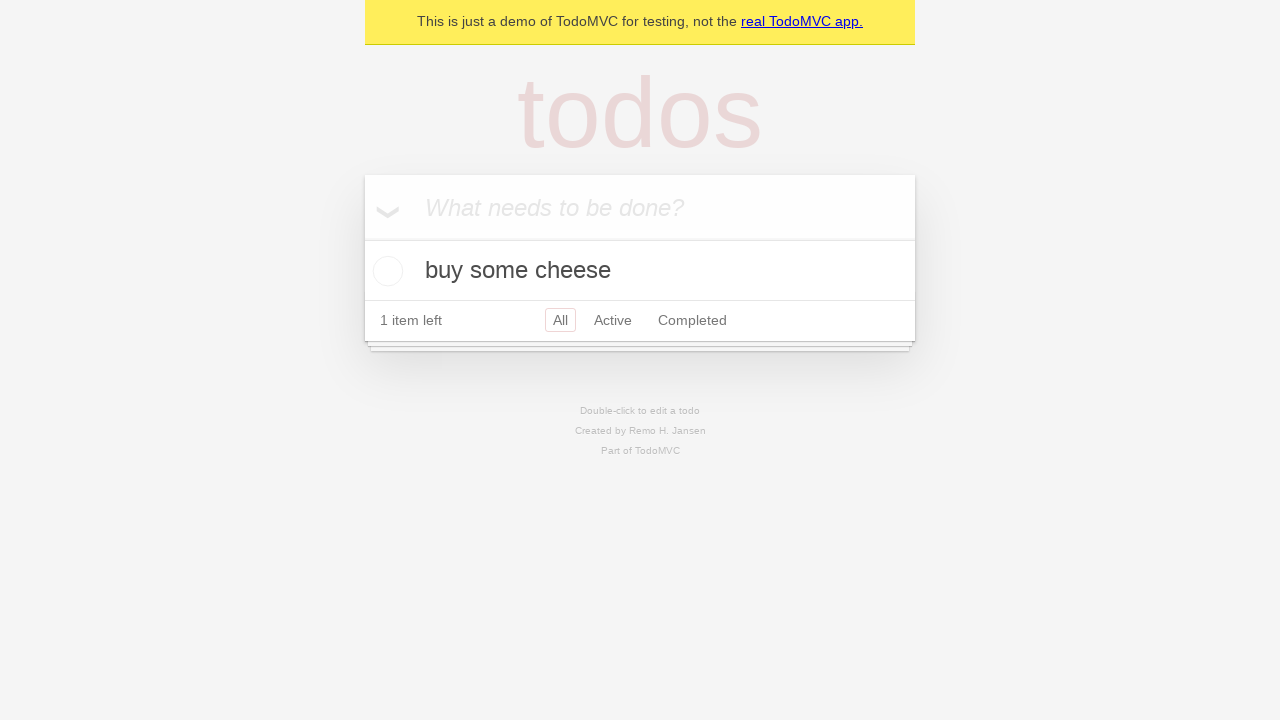

Todo counter element loaded and displays count of 1
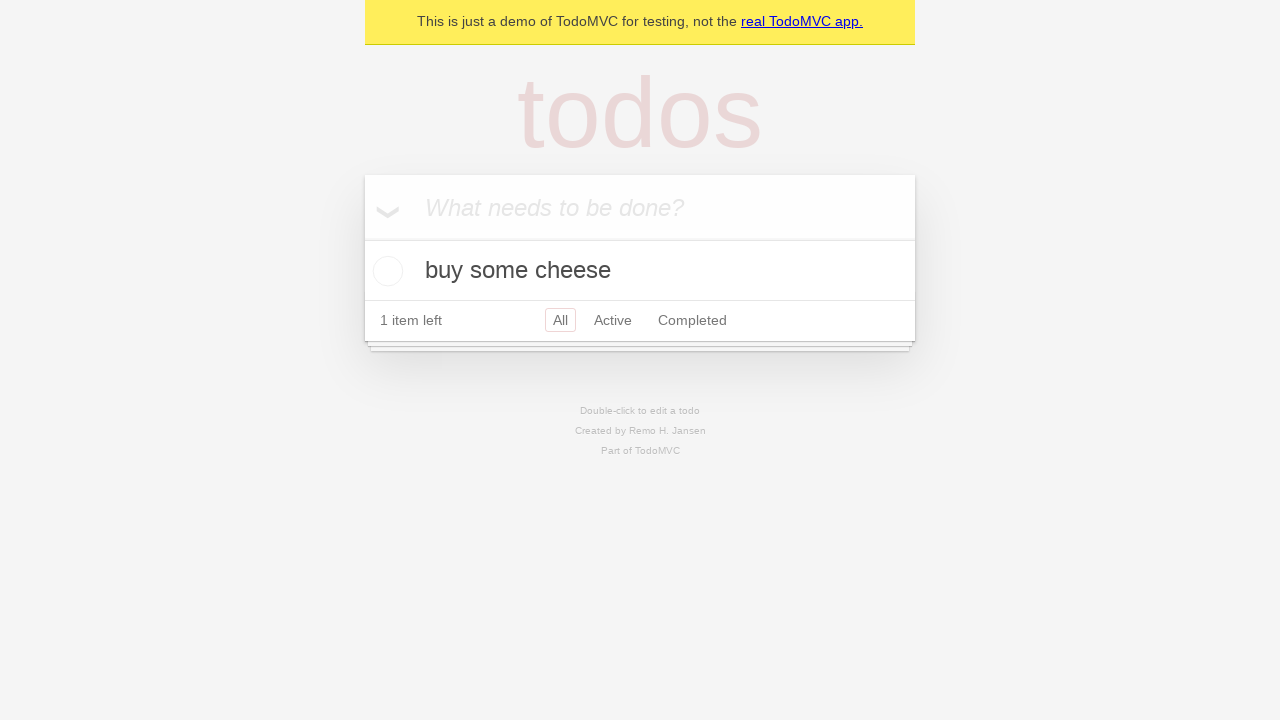

Filled todo input field with 'feed the cat' on internal:attr=[placeholder="What needs to be done?"i]
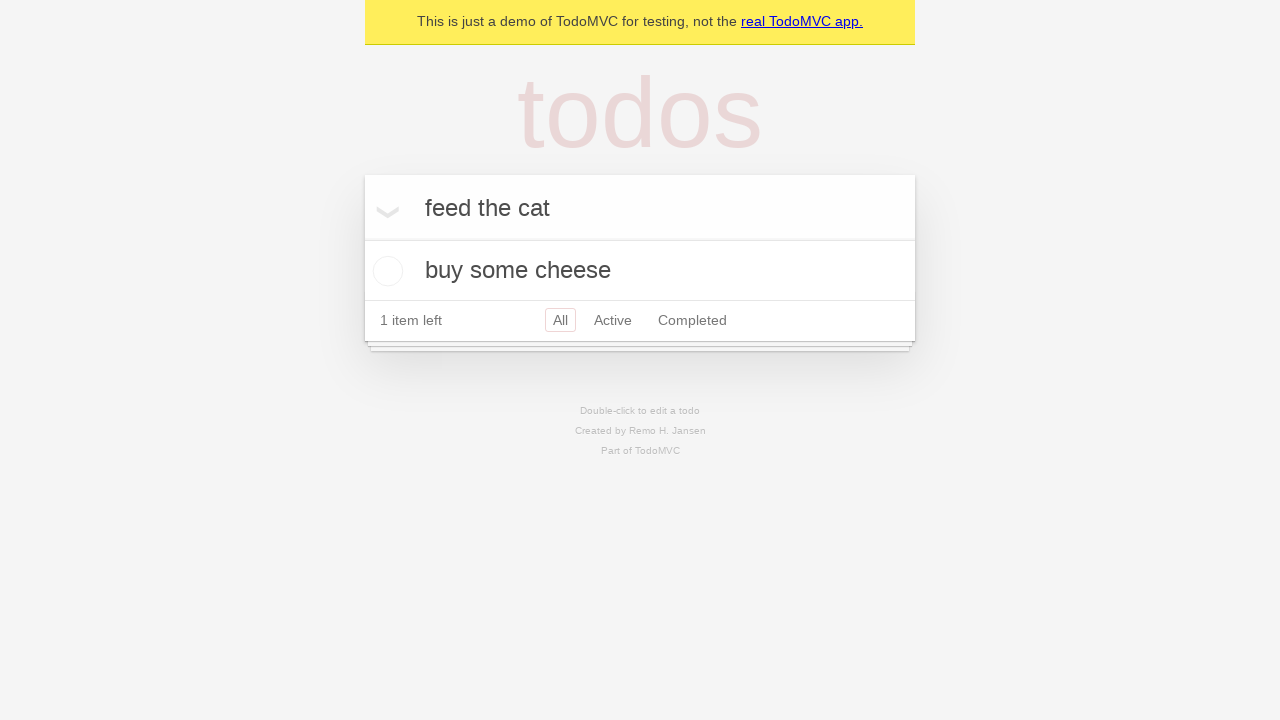

Pressed Enter to add second todo item on internal:attr=[placeholder="What needs to be done?"i]
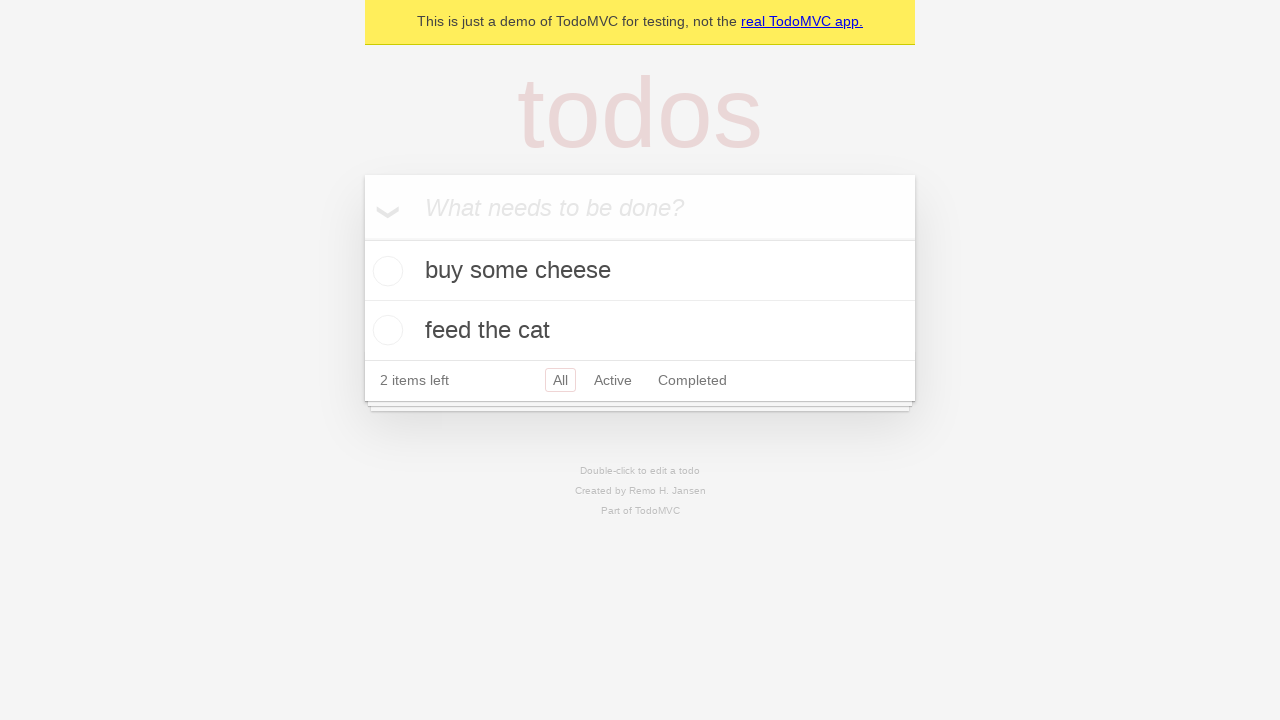

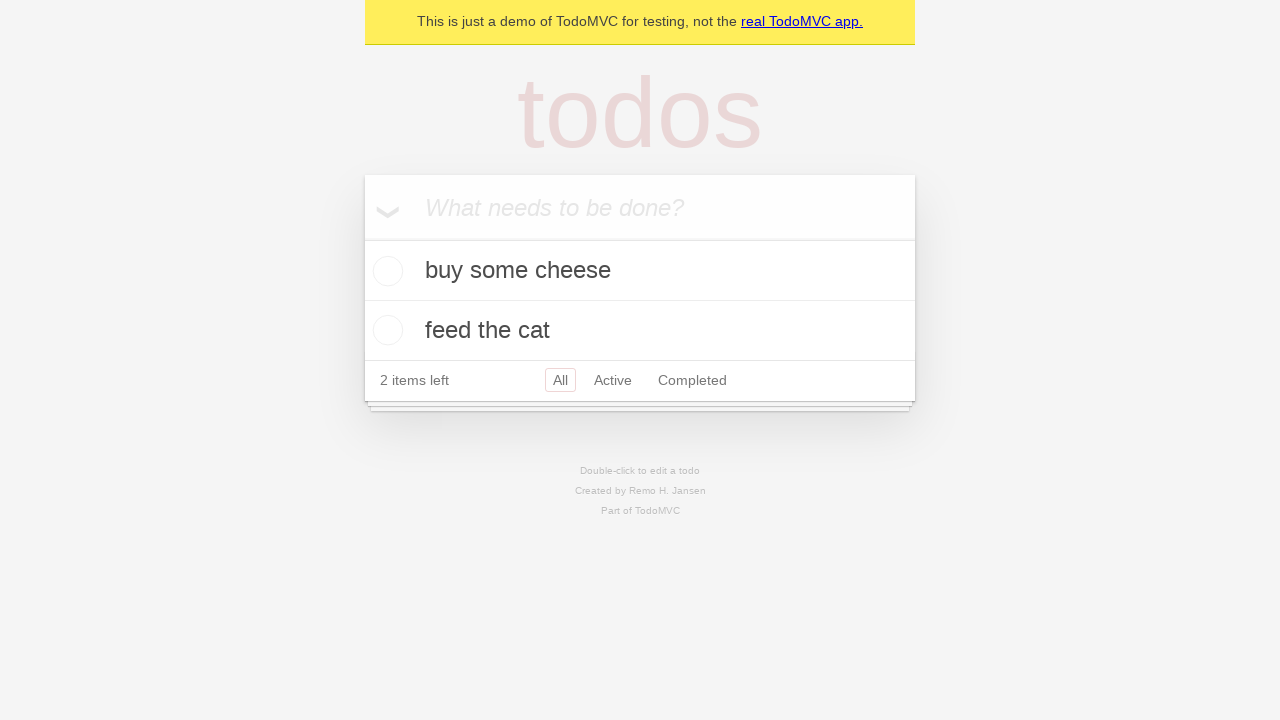